Navigates to calculator.net and clicks on the Payment Calculator link

Starting URL: https://www.calculator.net/

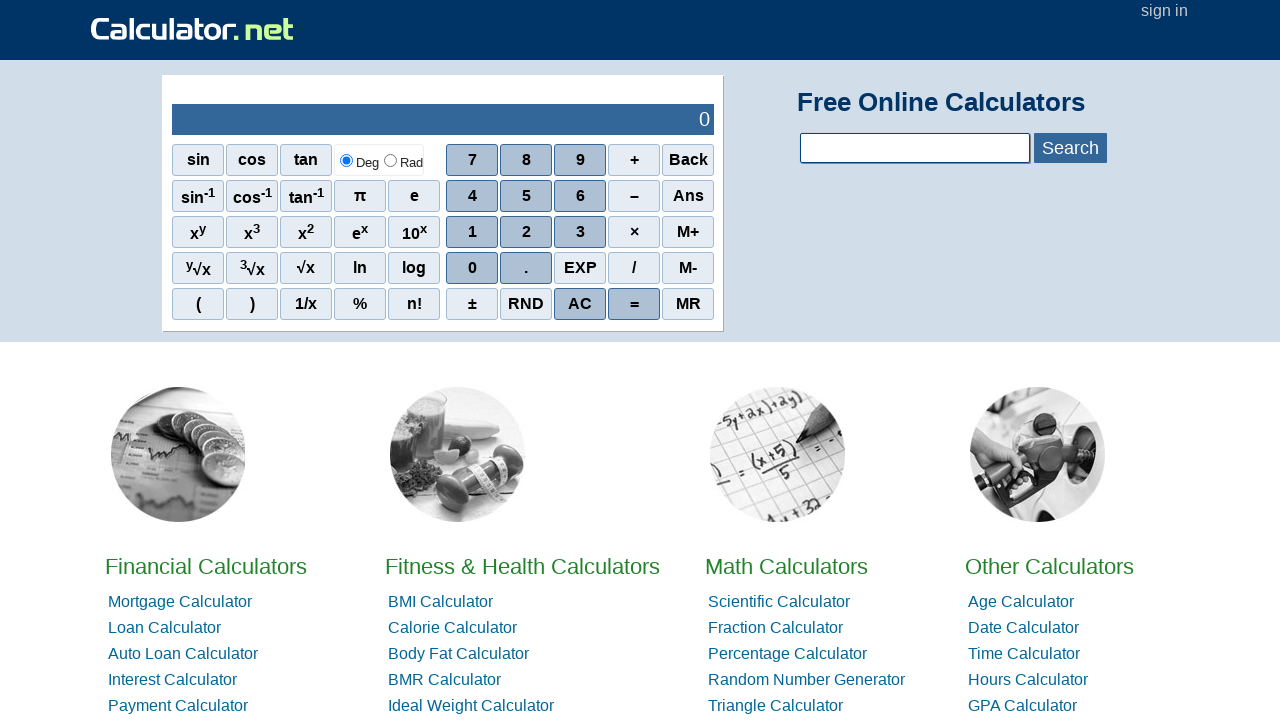

Clicked on the Payment Calculator link at (178, 706) on xpath=//a[text()='Payment Calculator']
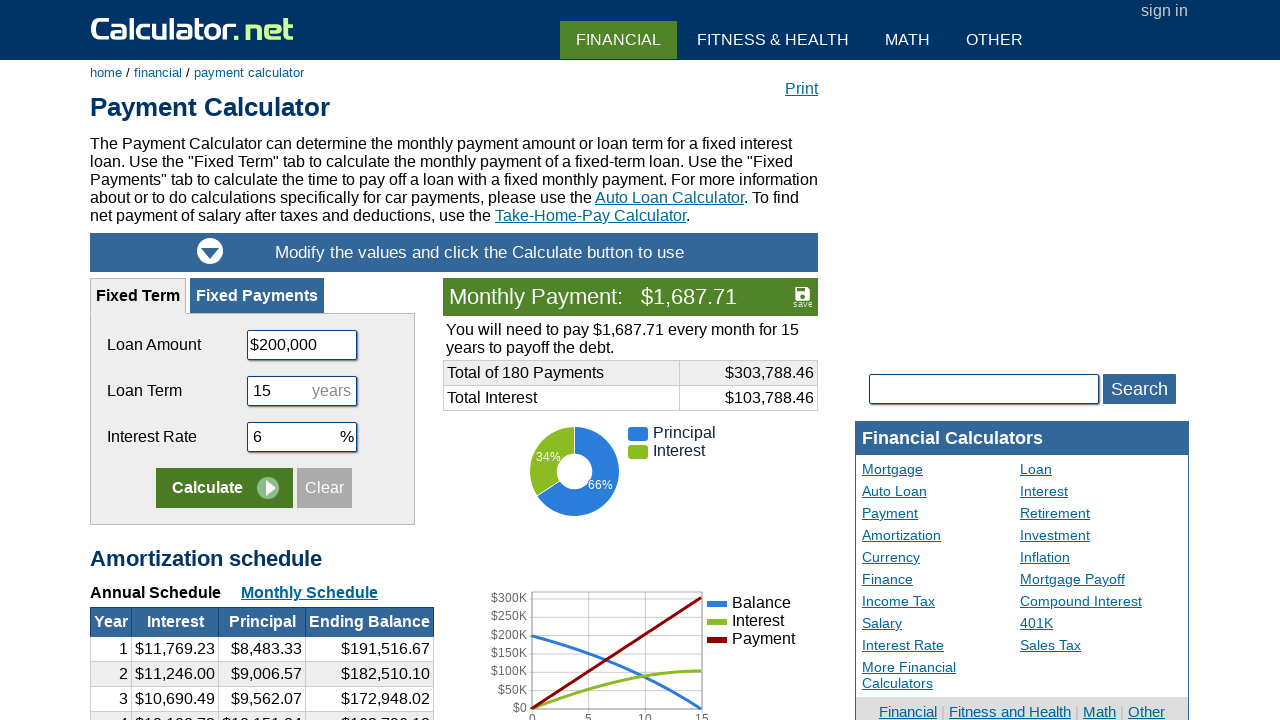

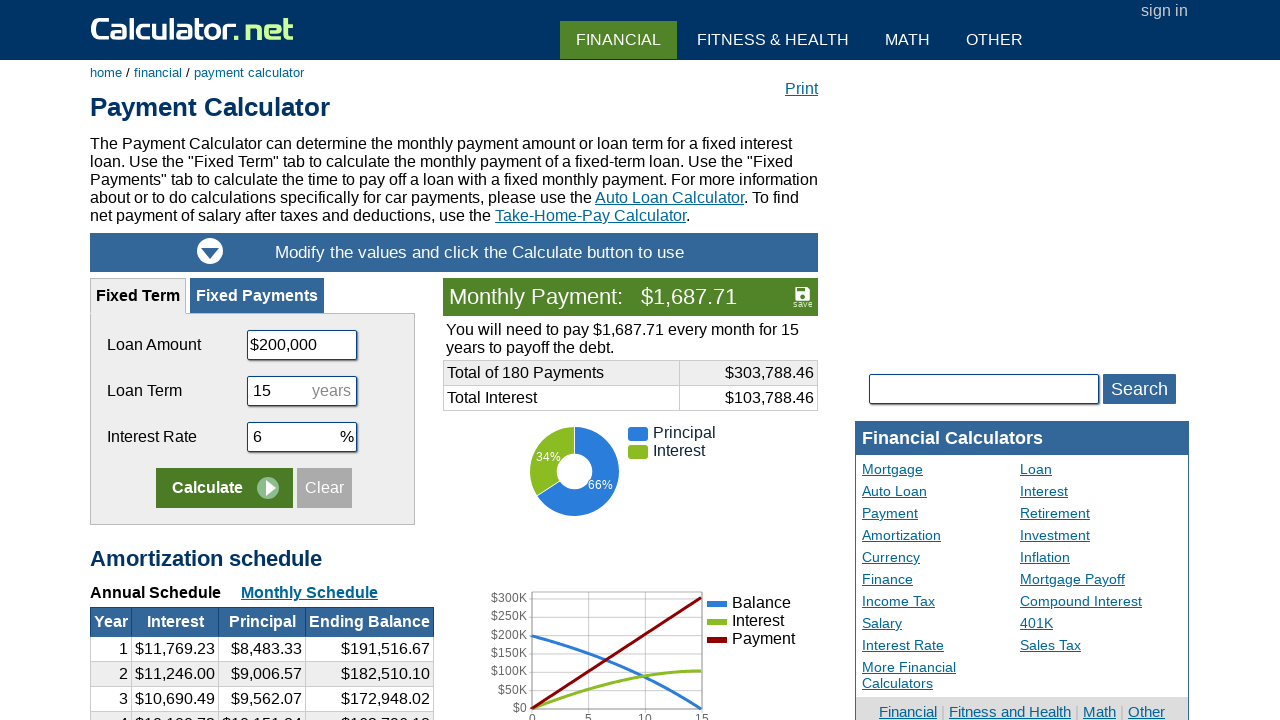